Tests selection state of radio buttons and checkboxes by clicking them and verifying they are selected

Starting URL: https://automationfc.github.io/basic-form/index.html

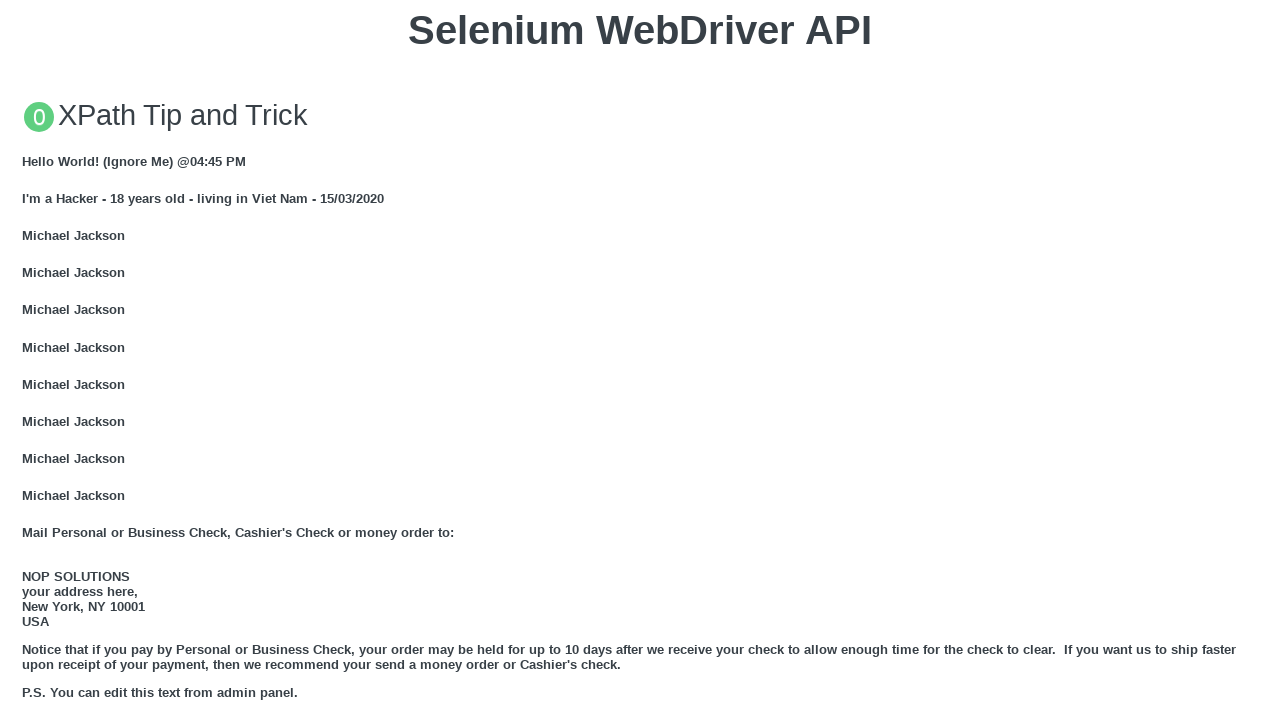

Clicked age under 18 radio button at (28, 360) on input#under_18
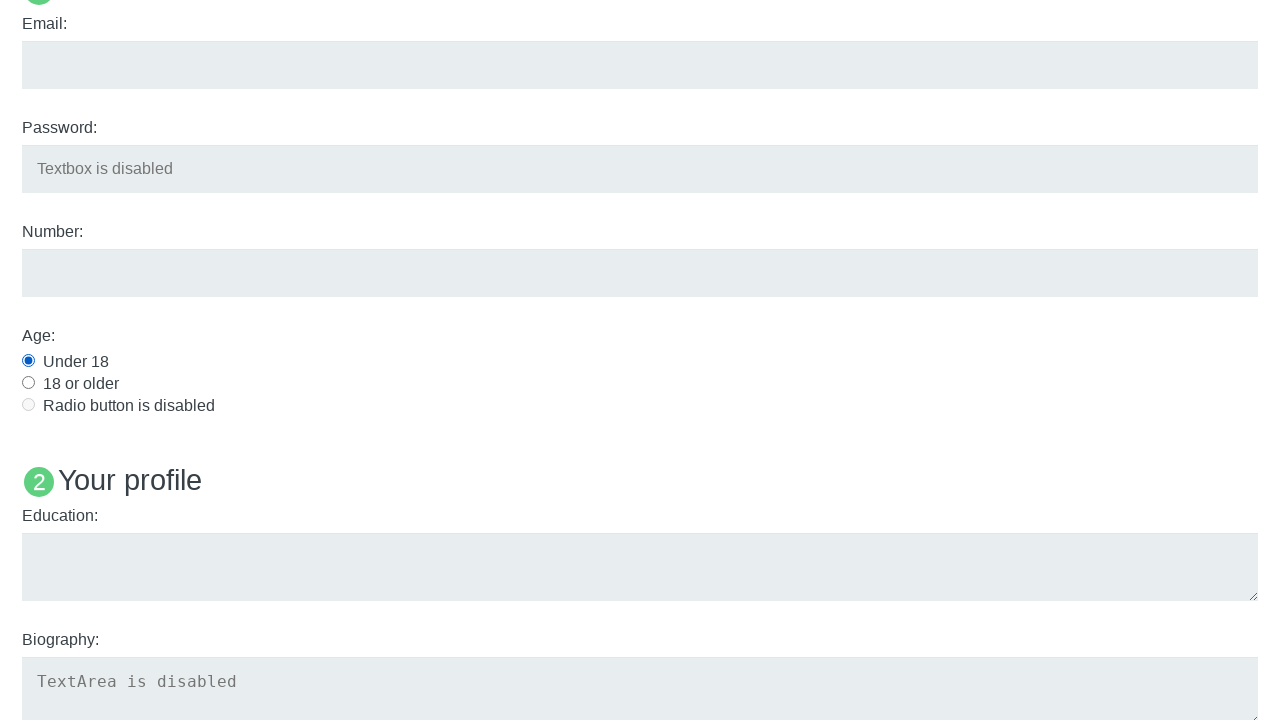

Verified age under 18 radio button is selected
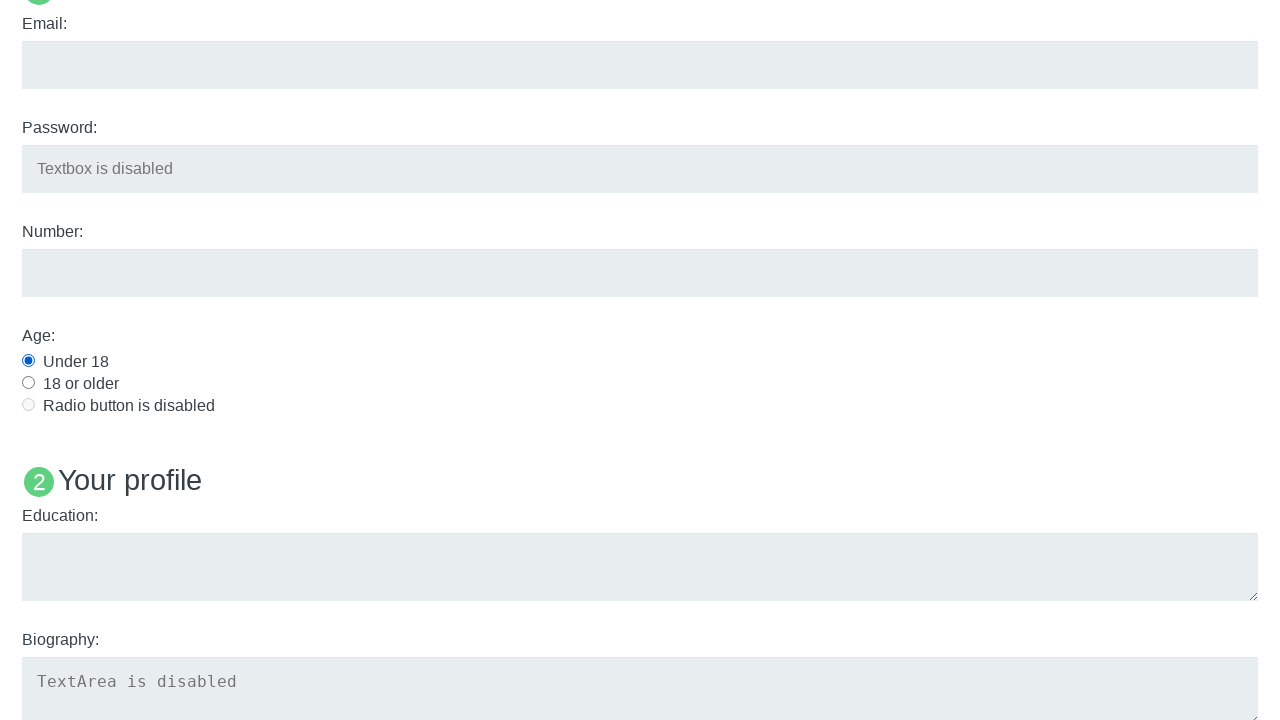

Clicked Java checkbox at (28, 361) on input#java
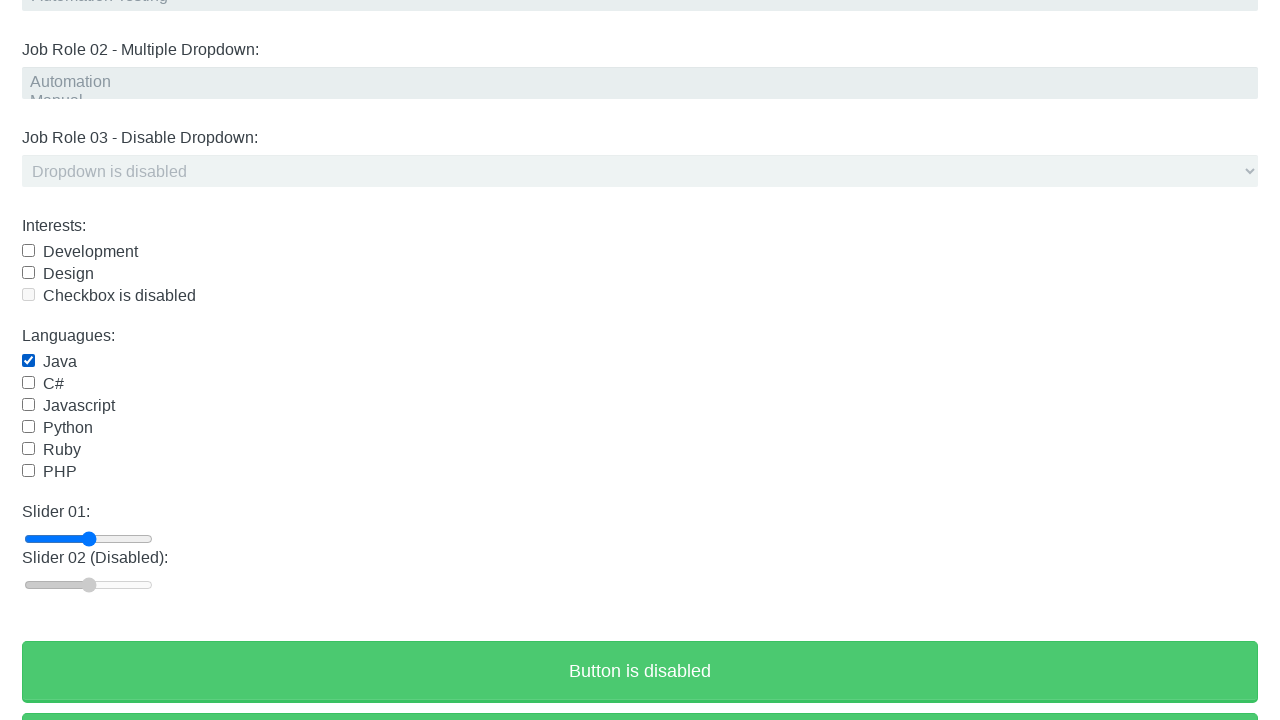

Verified Java checkbox is selected
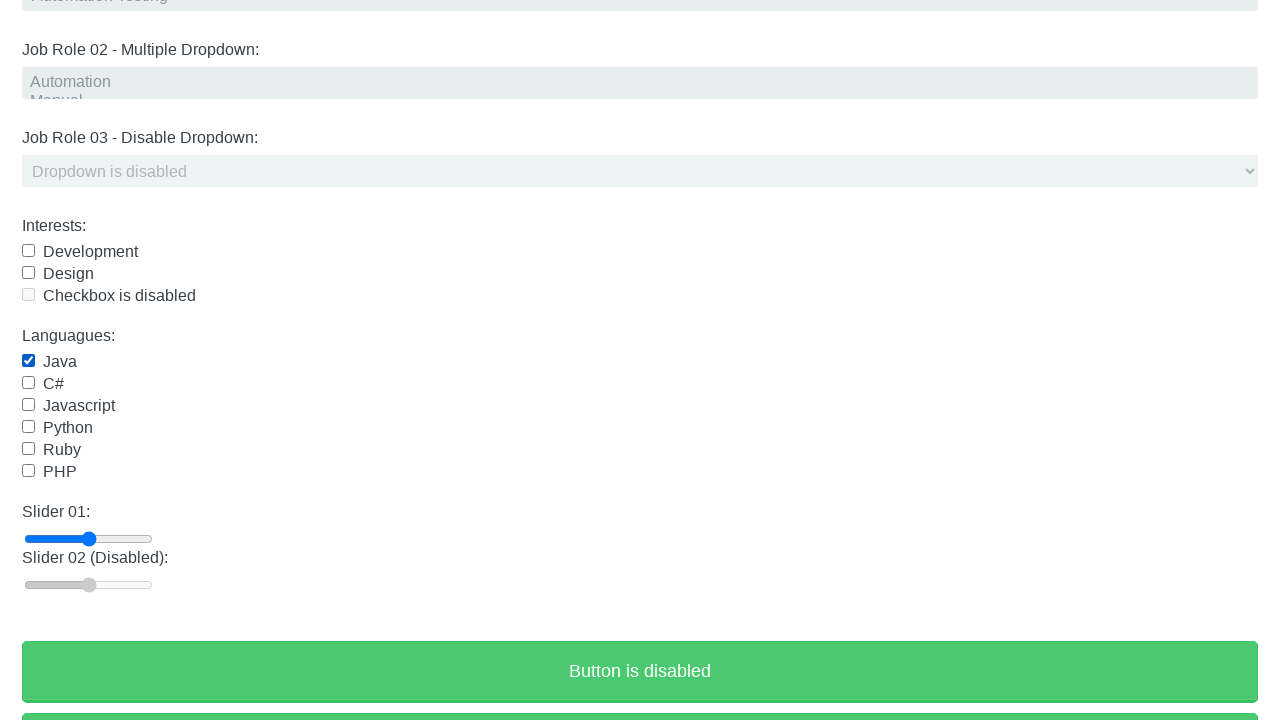

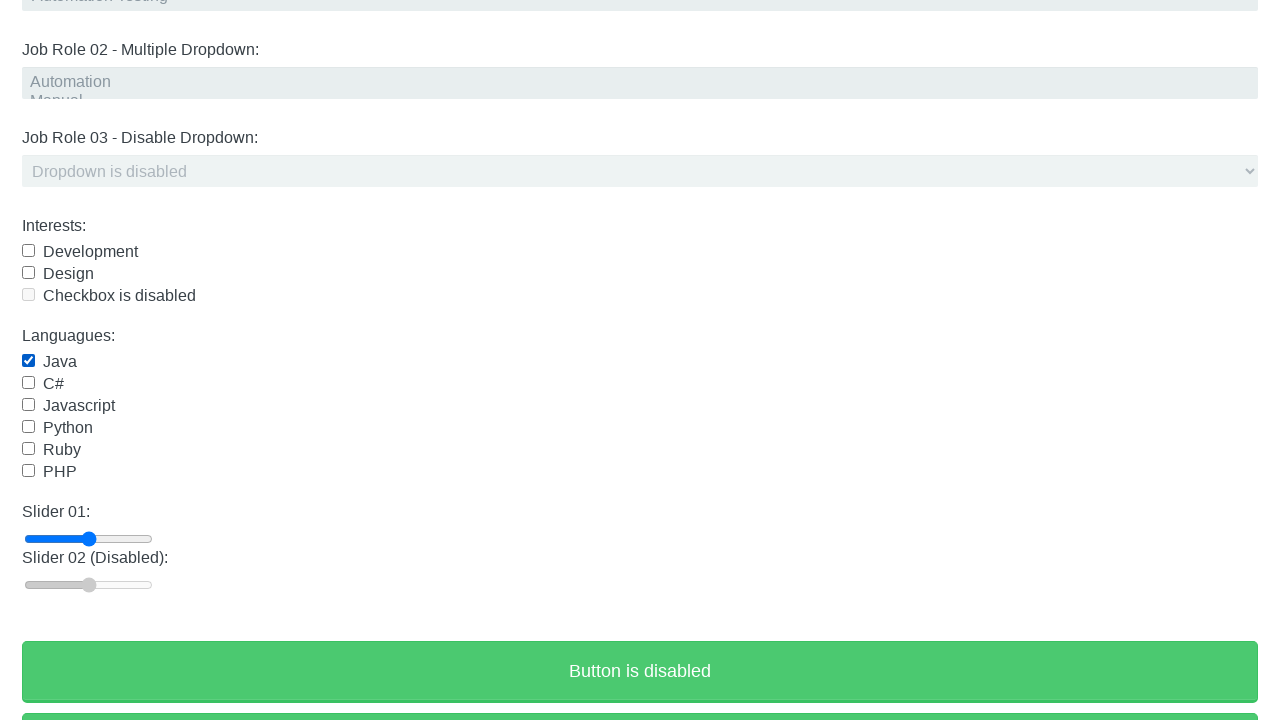